Tests that entered text is trimmed when saving edits

Starting URL: https://demo.playwright.dev/todomvc

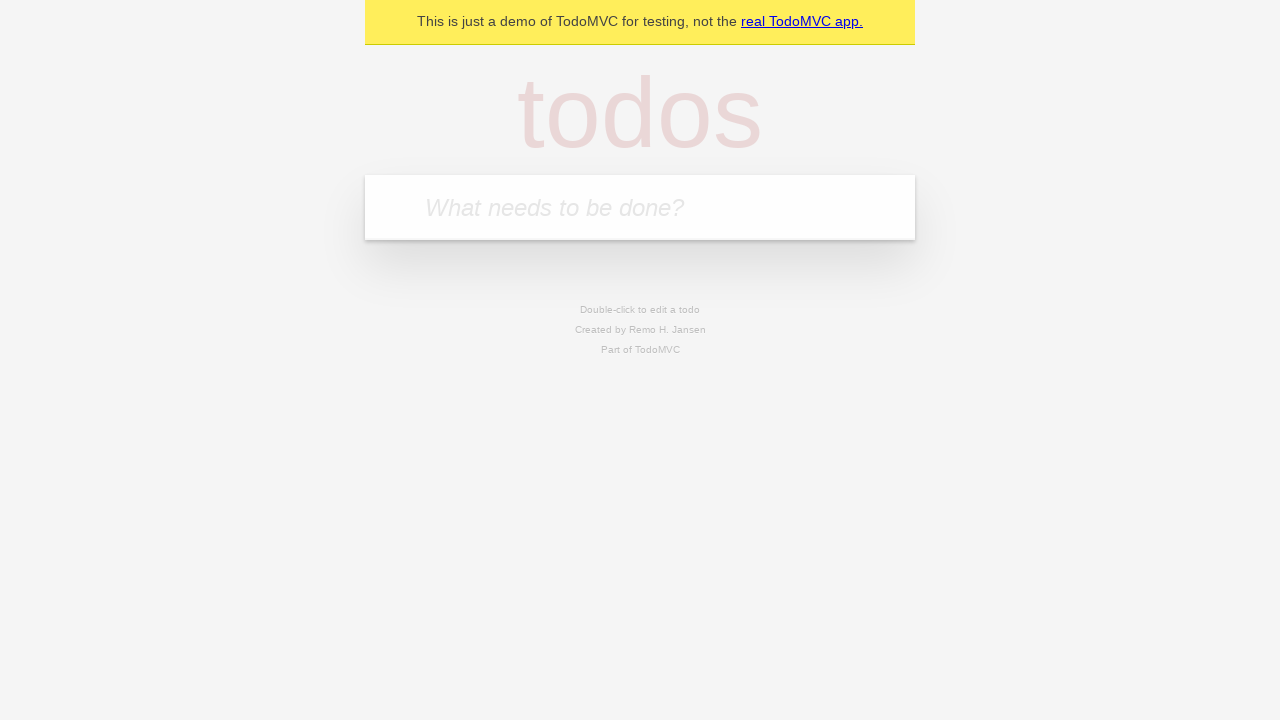

Navigated to TodoMVC demo page
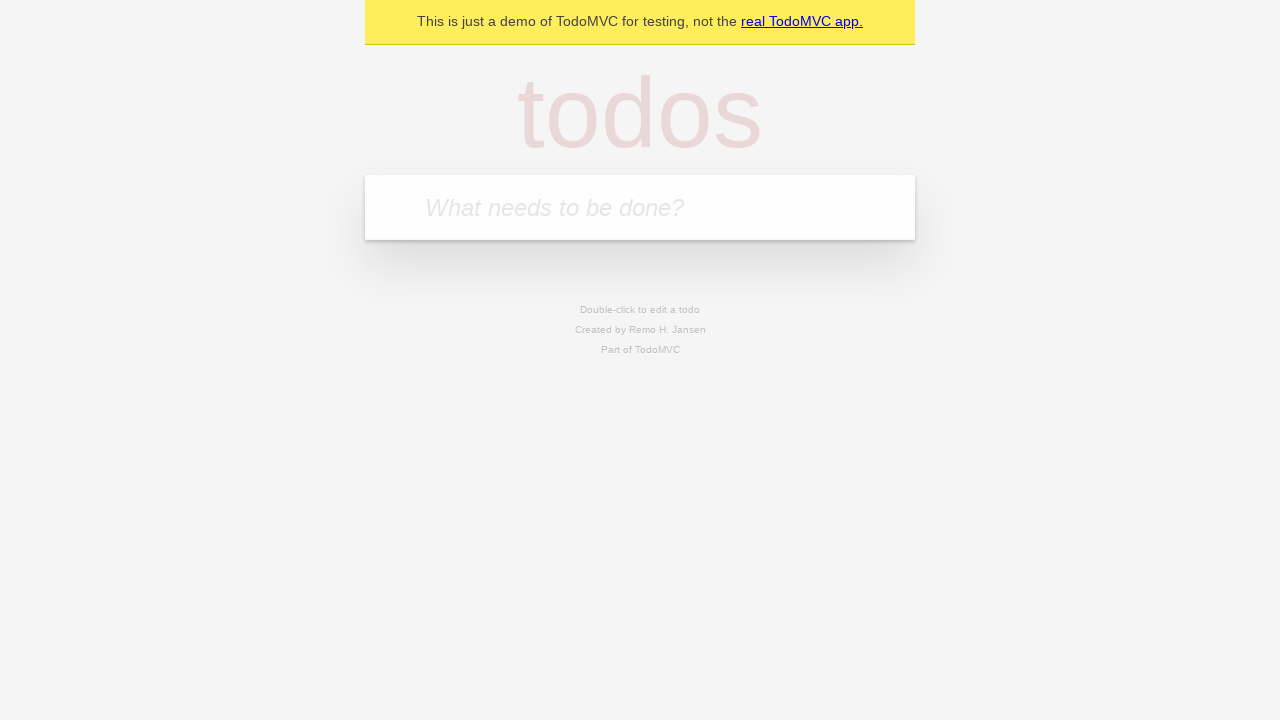

Located new todo input field
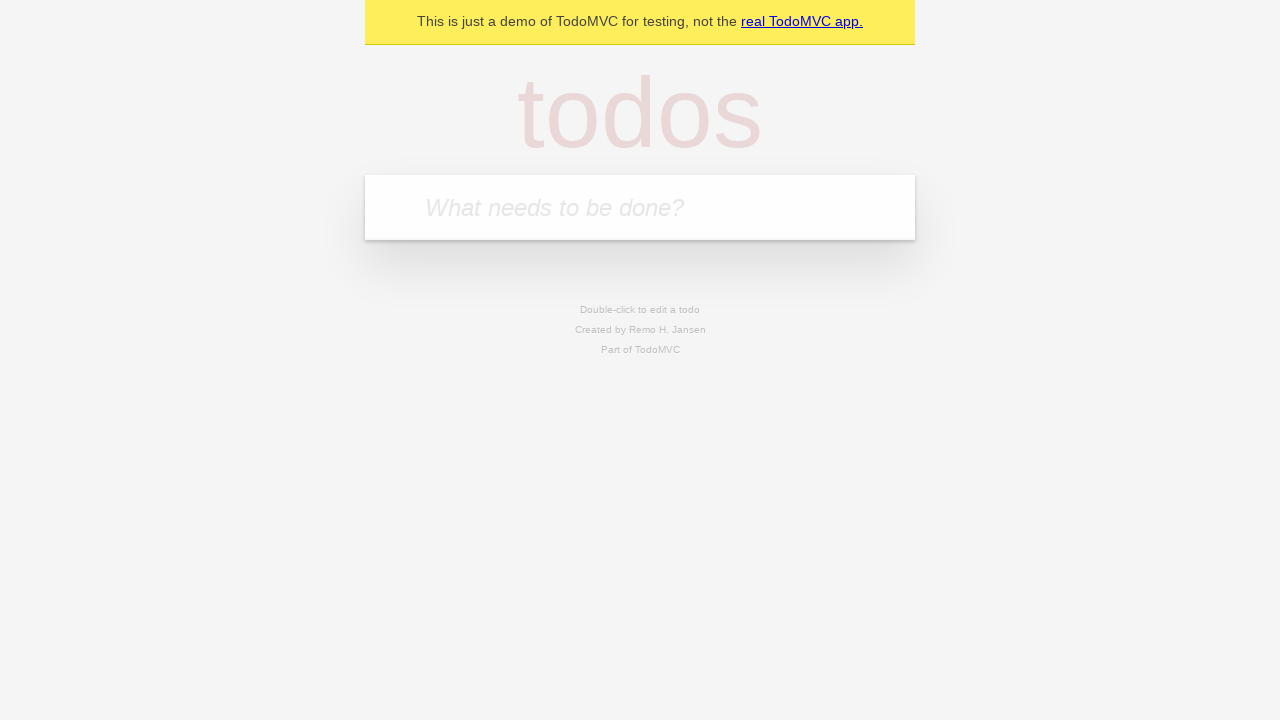

Filled new todo input with 'buy some cheese' on internal:attr=[placeholder="What needs to be done?"i]
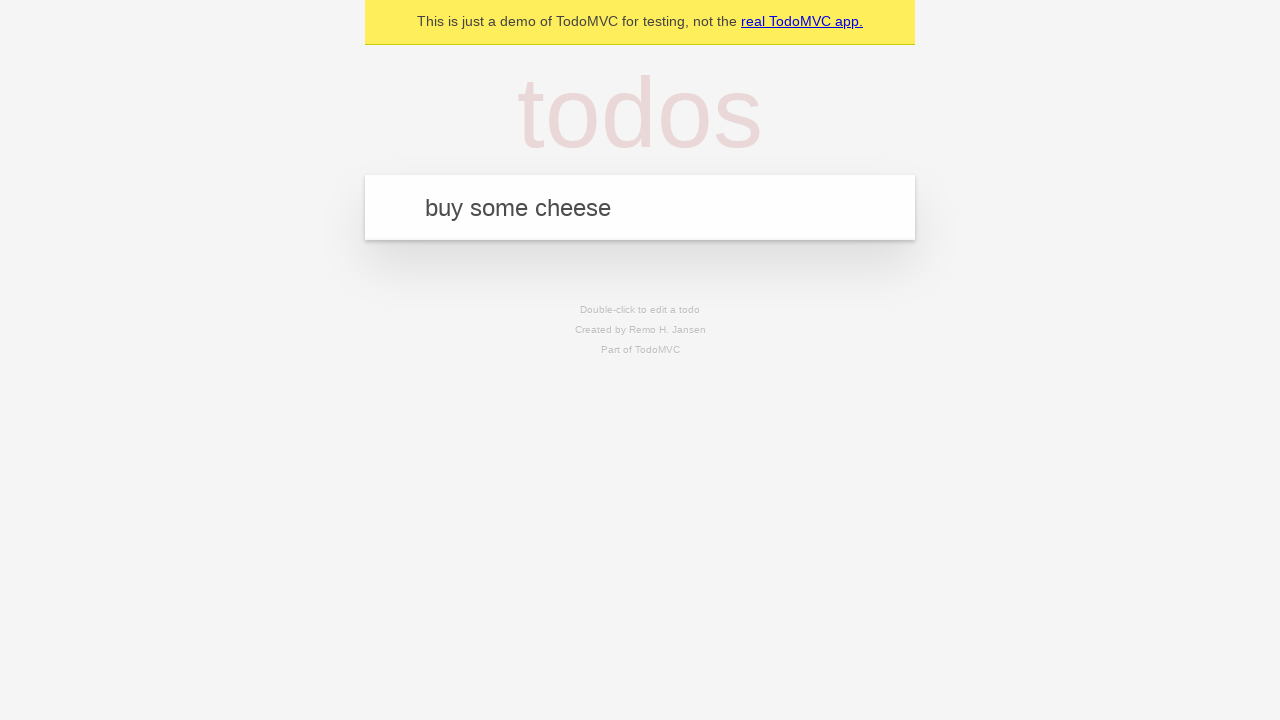

Pressed Enter to create todo item 'buy some cheese' on internal:attr=[placeholder="What needs to be done?"i]
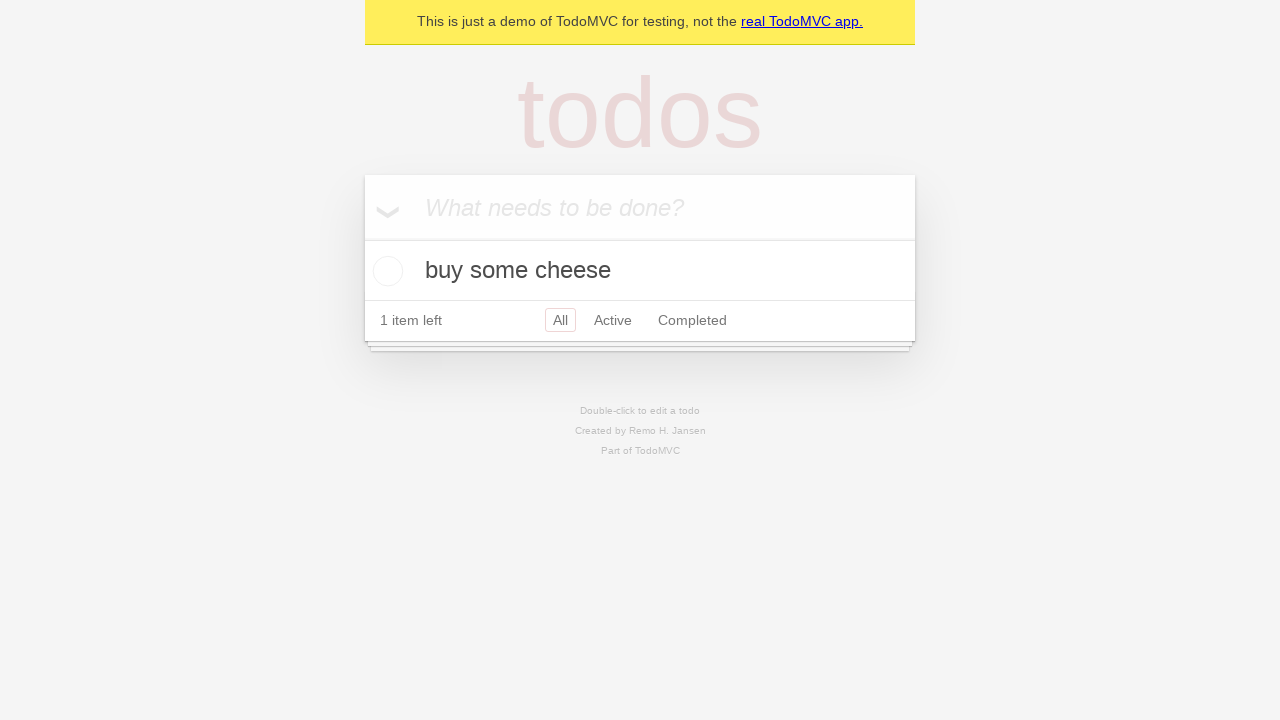

Filled new todo input with 'feed the cat' on internal:attr=[placeholder="What needs to be done?"i]
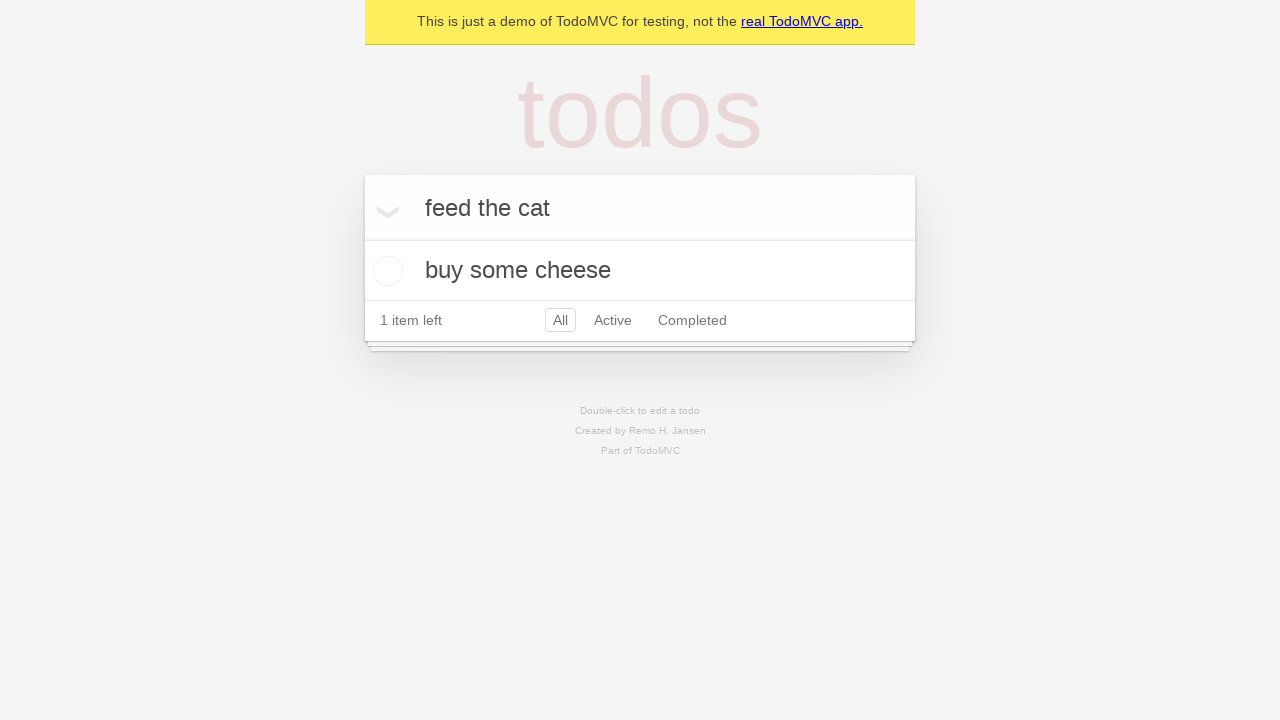

Pressed Enter to create todo item 'feed the cat' on internal:attr=[placeholder="What needs to be done?"i]
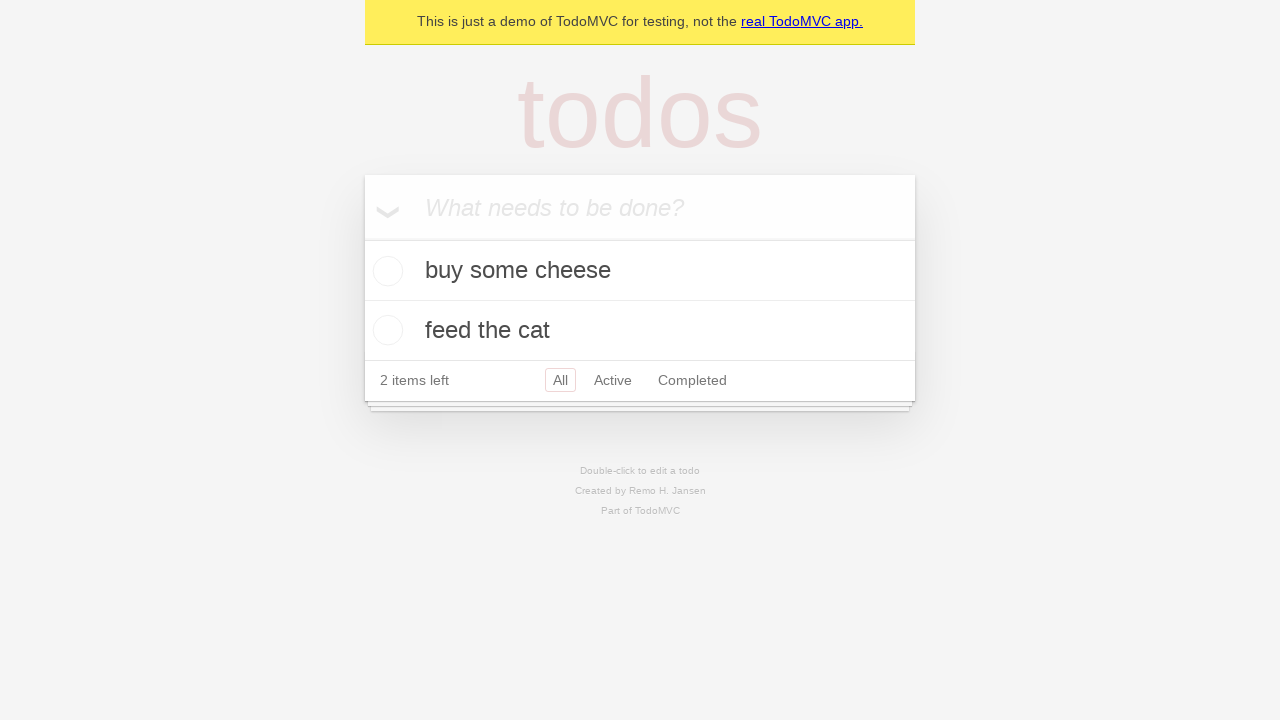

Filled new todo input with 'book a doctors appointment' on internal:attr=[placeholder="What needs to be done?"i]
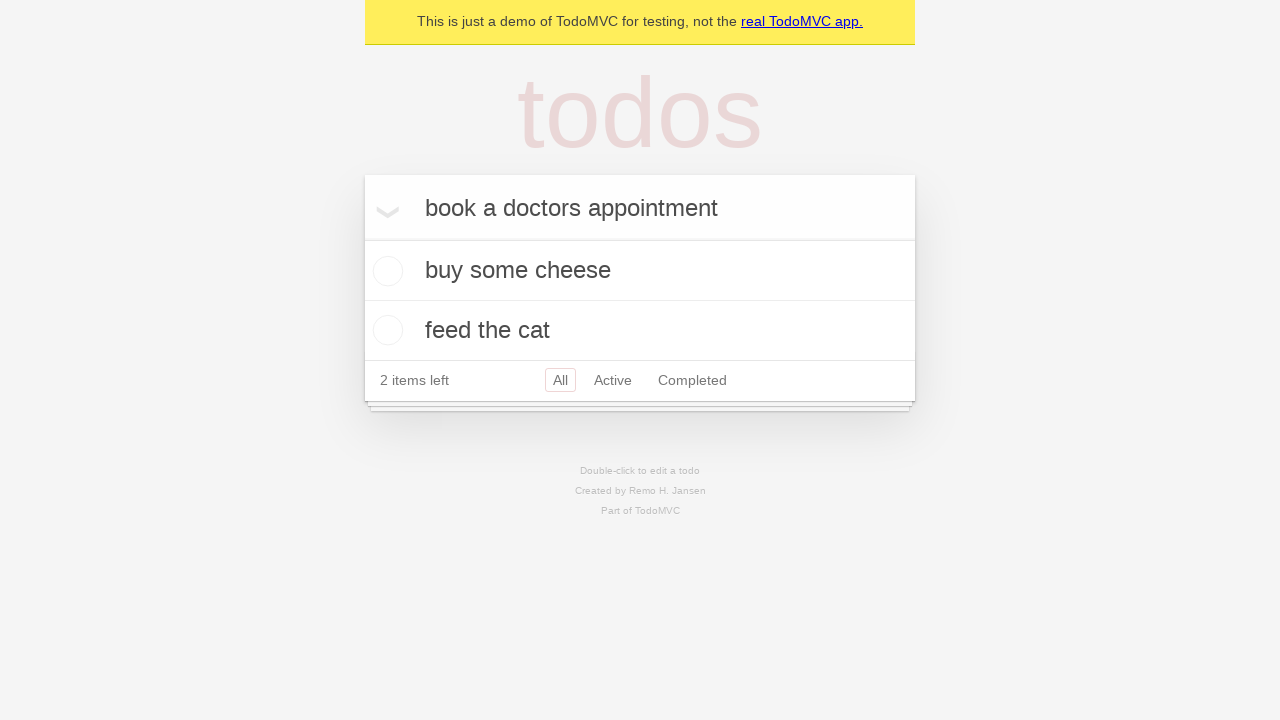

Pressed Enter to create todo item 'book a doctors appointment' on internal:attr=[placeholder="What needs to be done?"i]
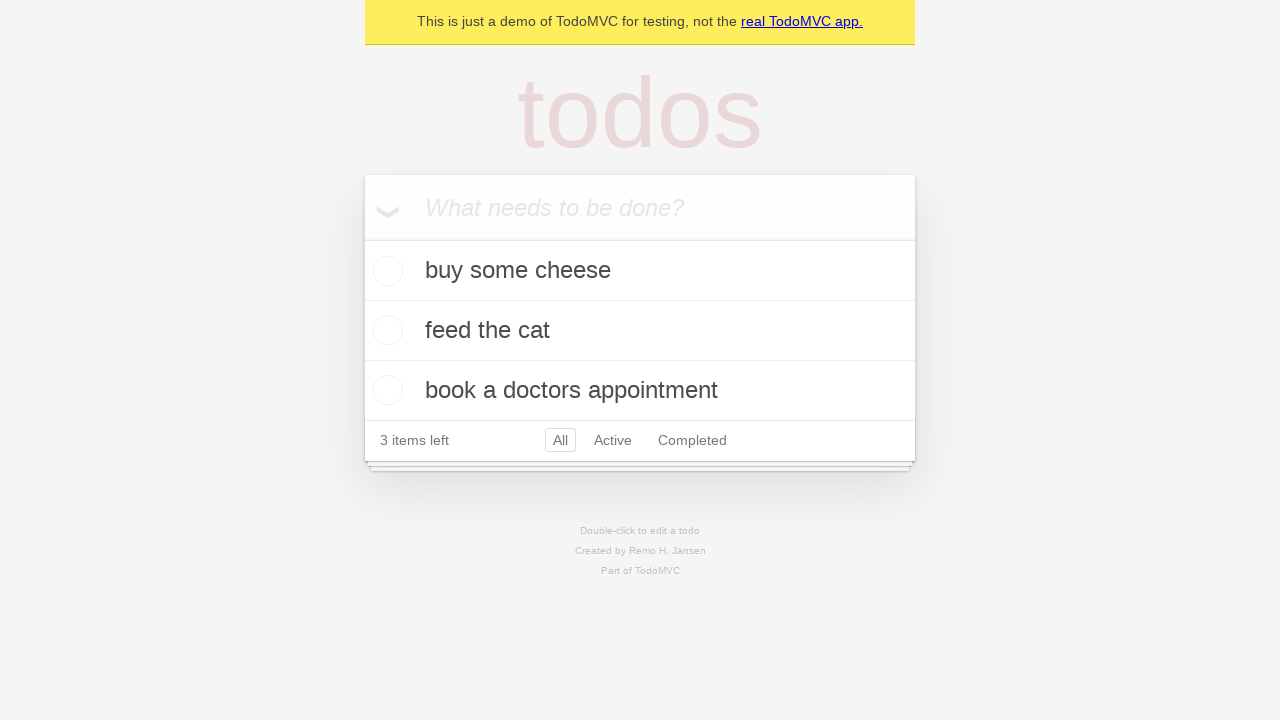

Located all todo items
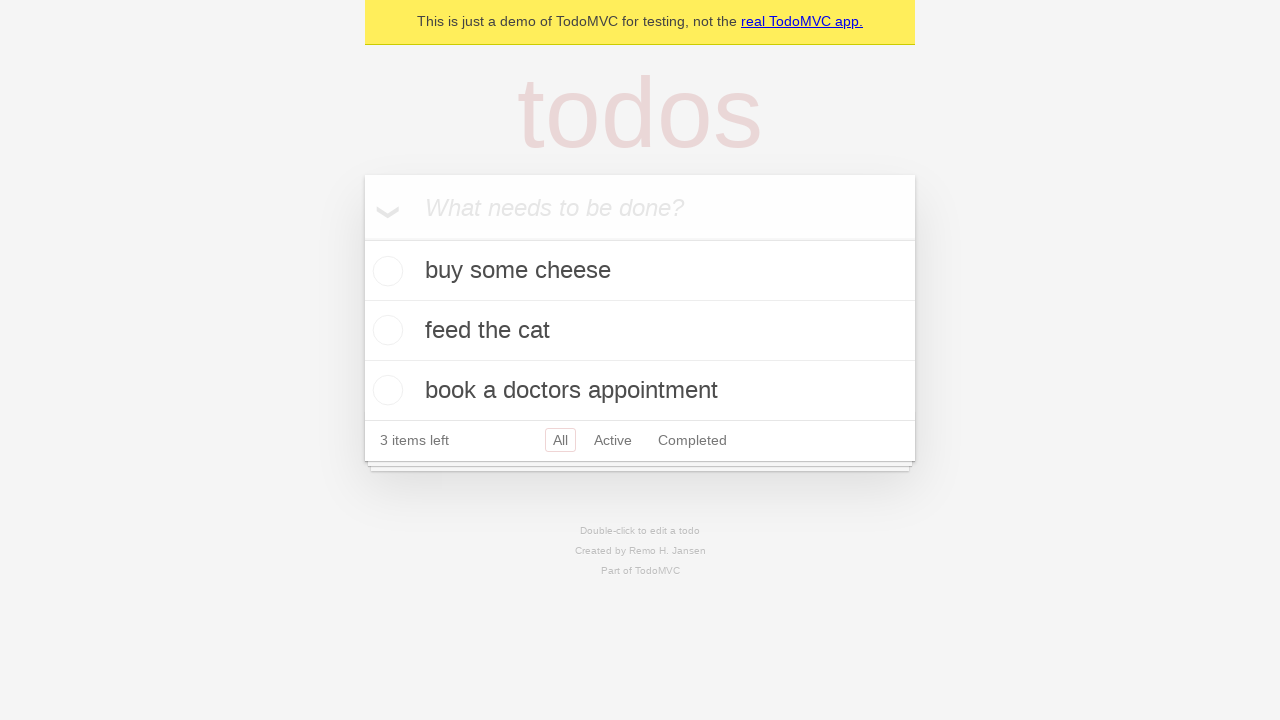

Double-clicked second todo item to enter edit mode at (640, 331) on internal:testid=[data-testid="todo-item"s] >> nth=1
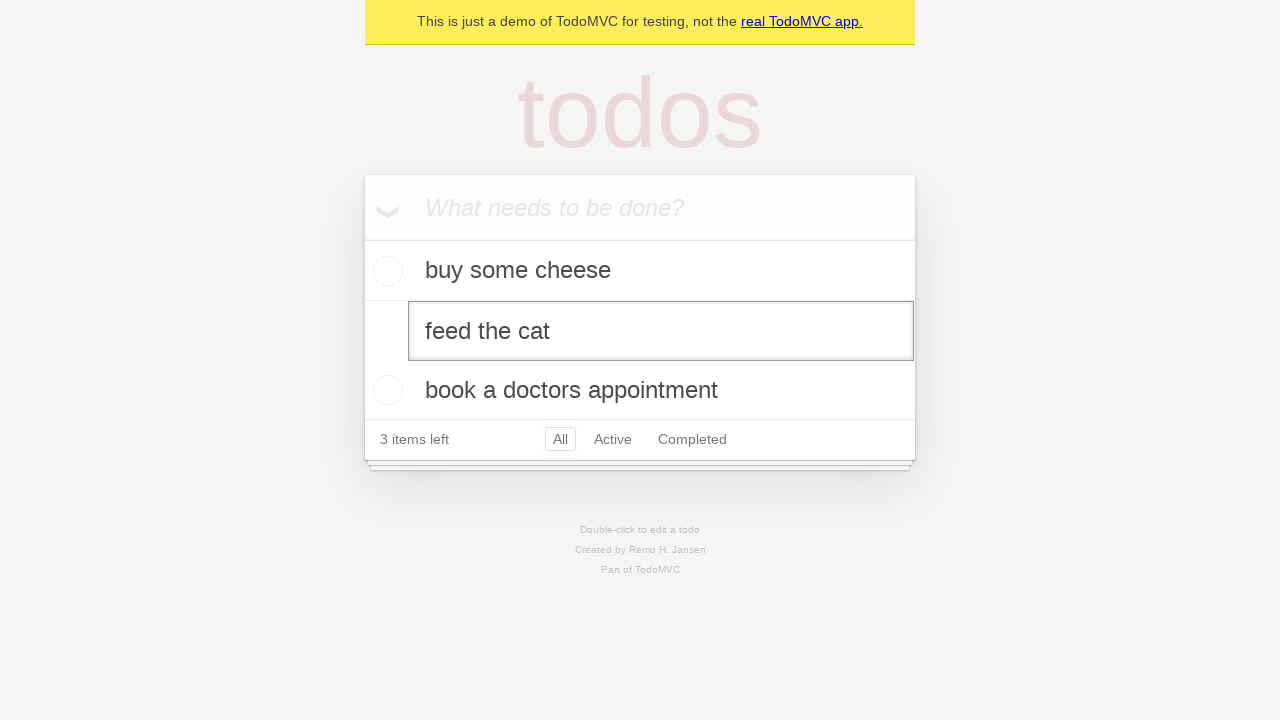

Located edit input field for second todo
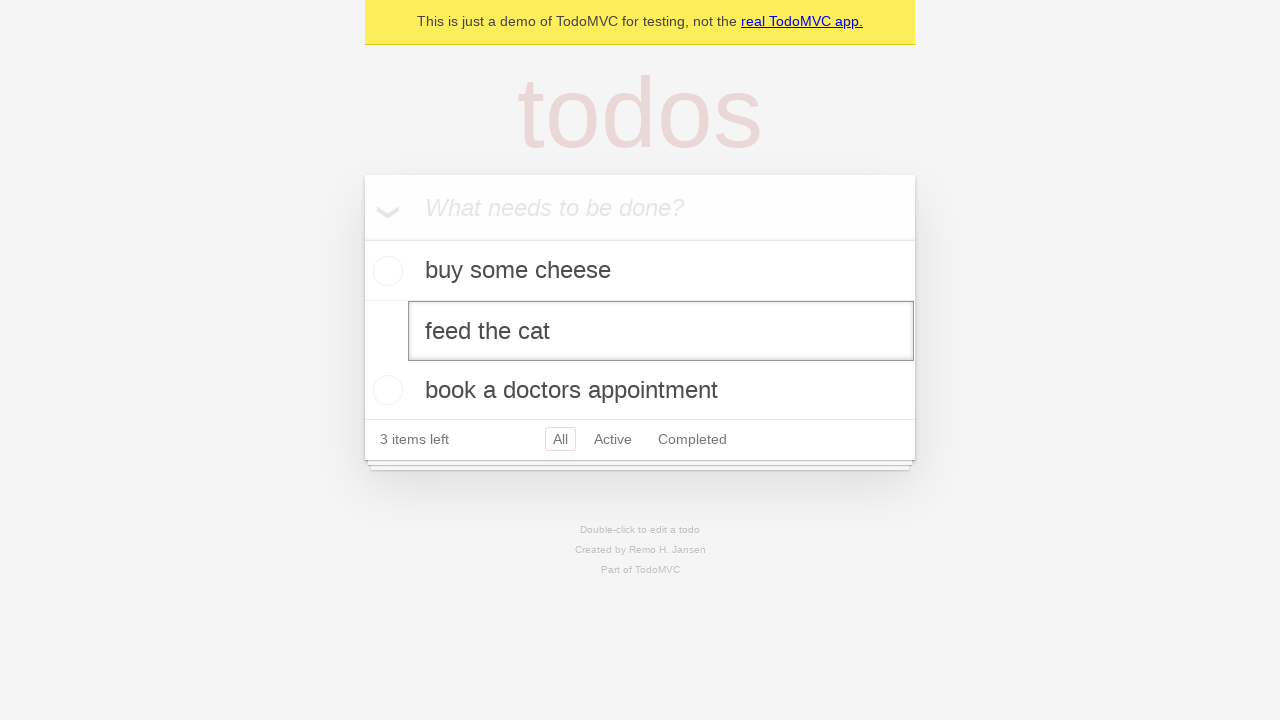

Filled edit input with text containing leading and trailing whitespace on internal:testid=[data-testid="todo-item"s] >> nth=1 >> internal:role=textbox[nam
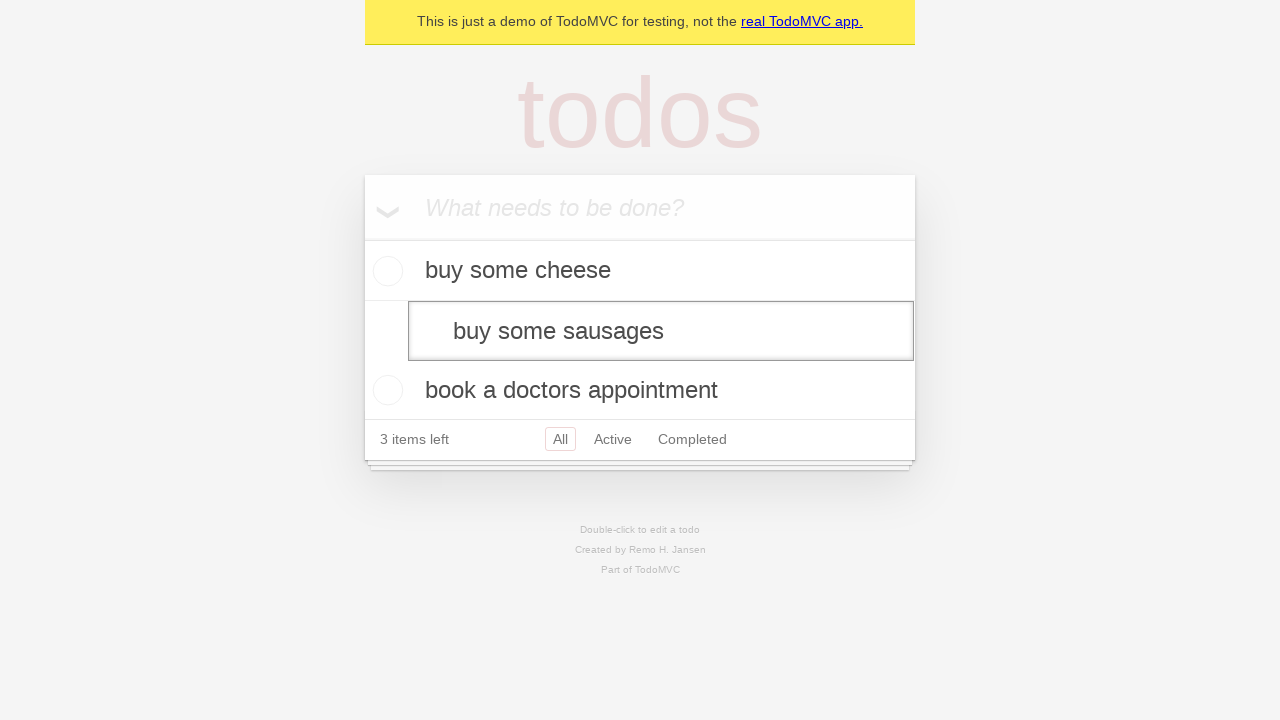

Pressed Enter to save edited todo with whitespace trimmed on internal:testid=[data-testid="todo-item"s] >> nth=1 >> internal:role=textbox[nam
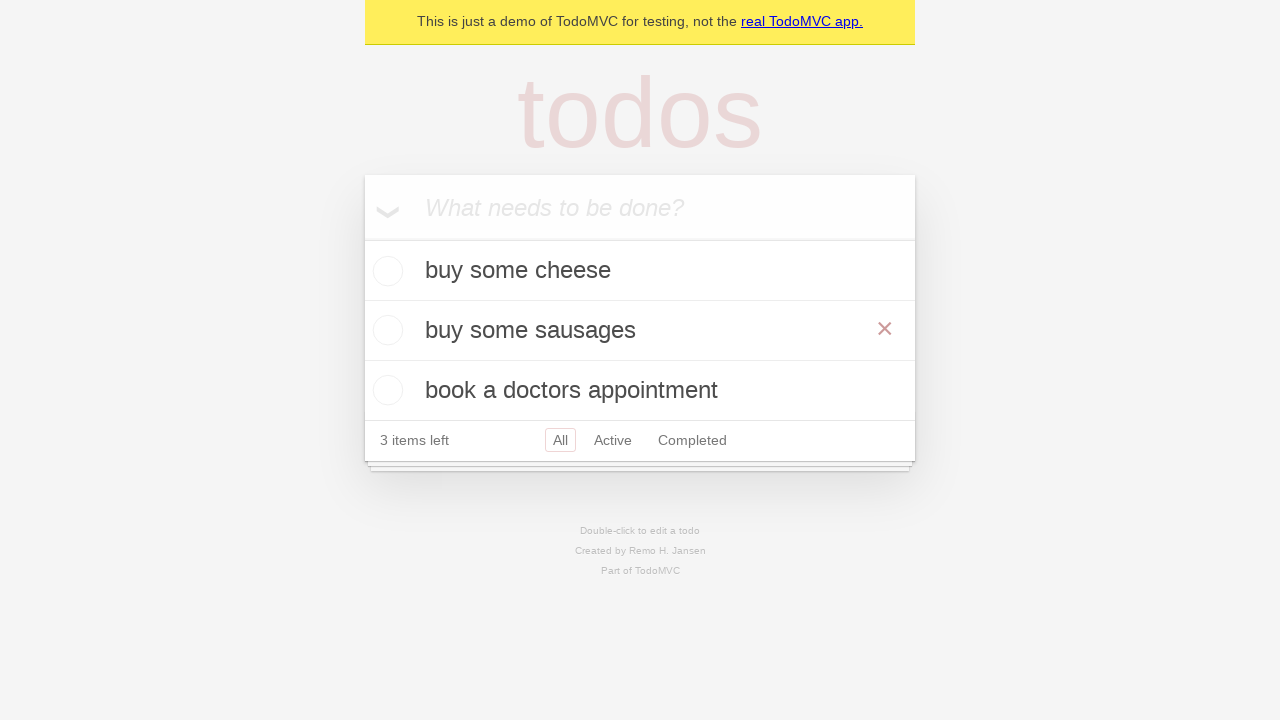

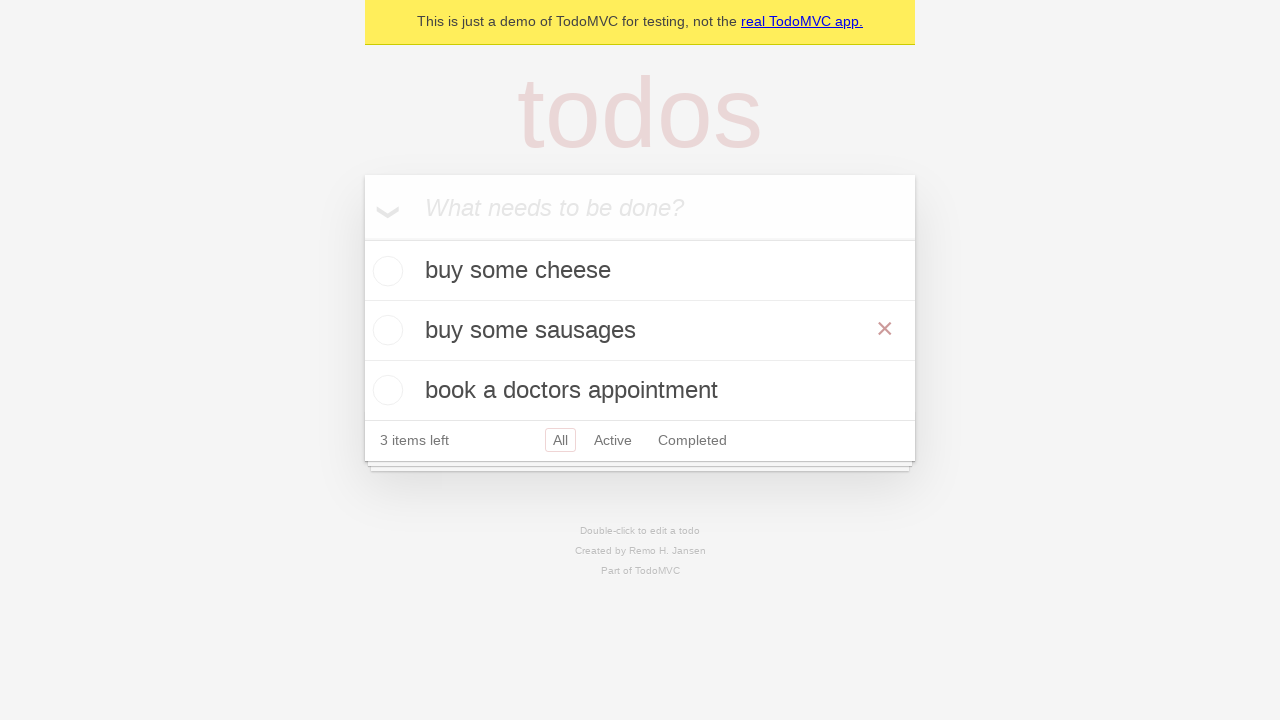